Attempts to delete a task by name in TodoMVC by clicking the destroy button

Starting URL: https://todomvc.com/examples/emberjs/todomvc/dist/

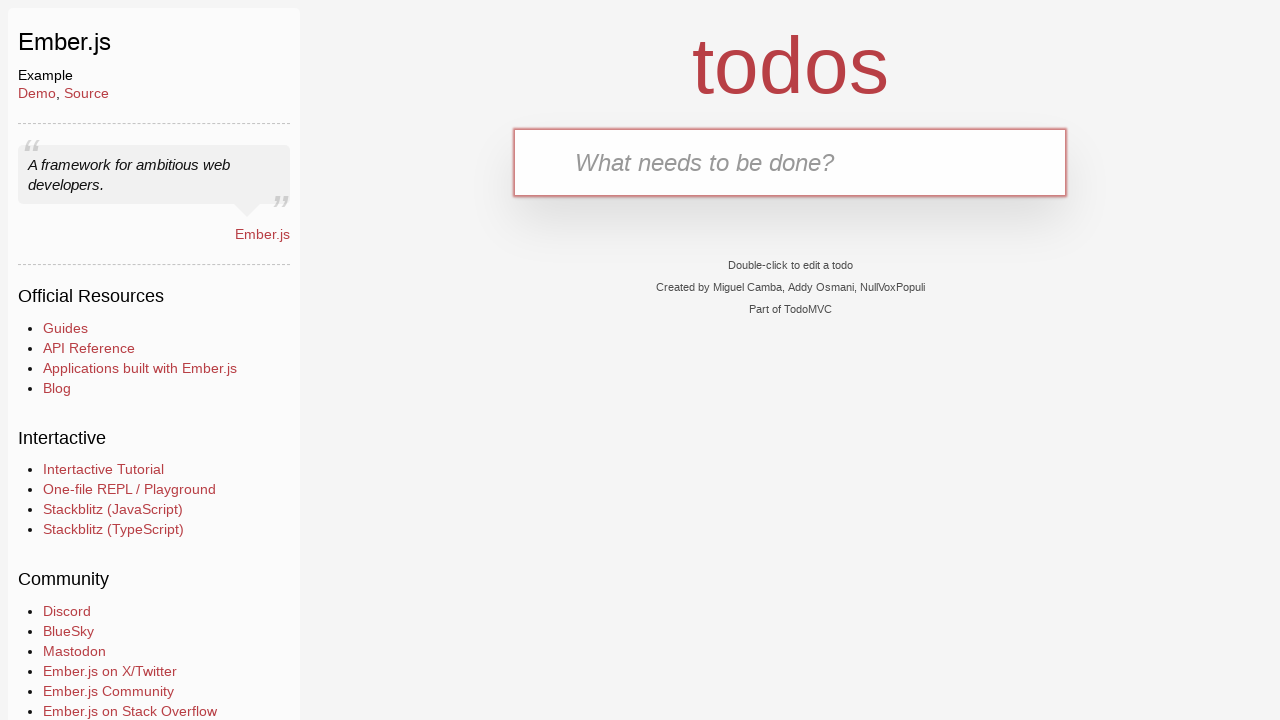

Typed 'TaskCreateNewTaskCheck' into the new todo input field on .new-todo
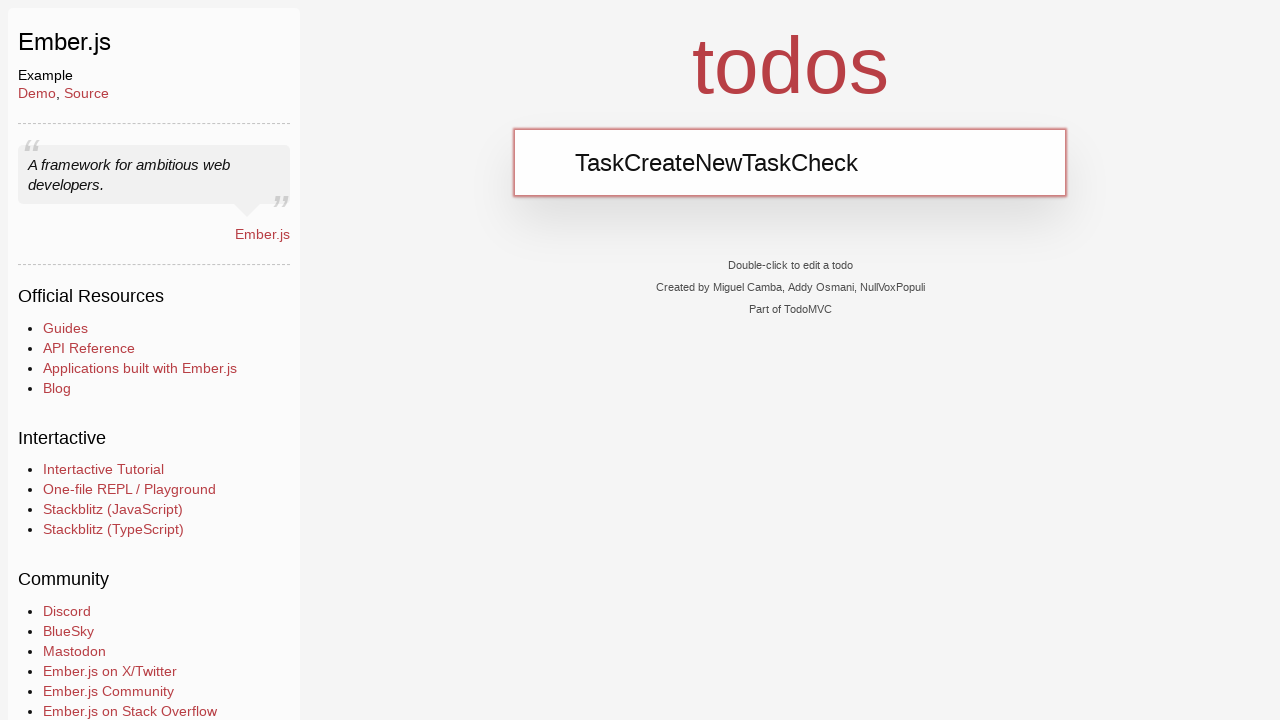

Pressed Enter to create the new task
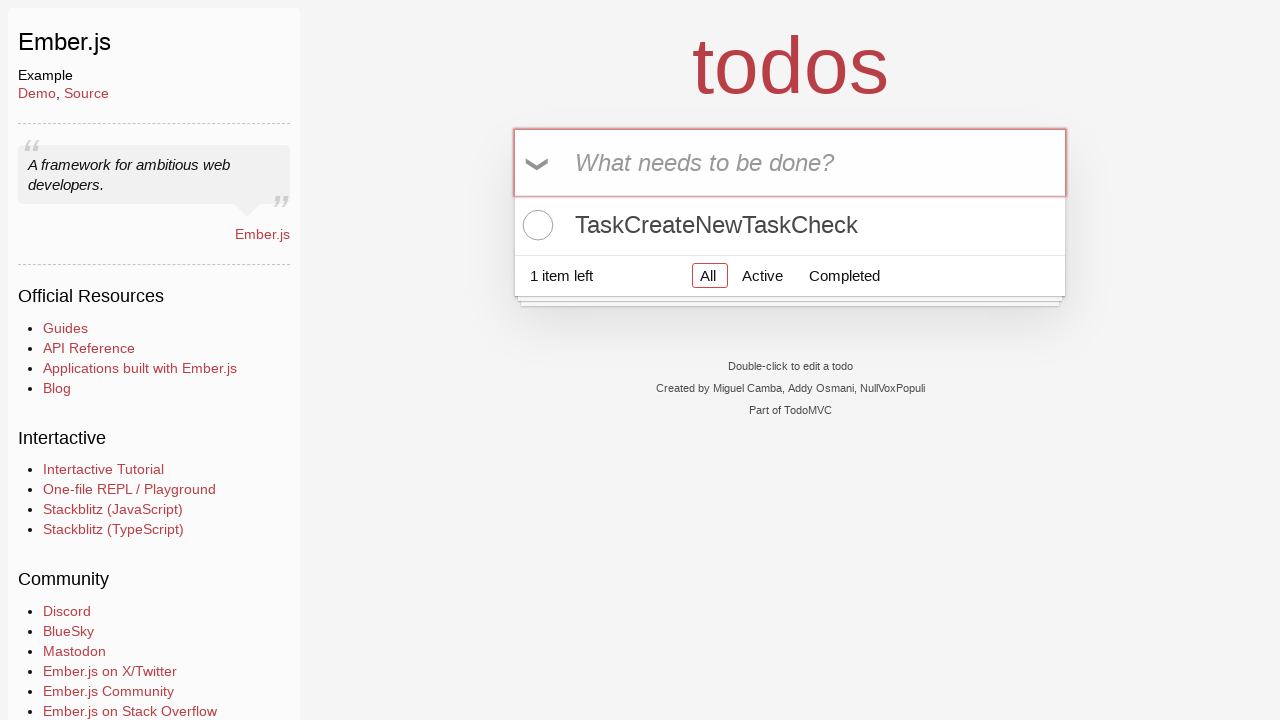

Retrieved task count: 1 tasks found
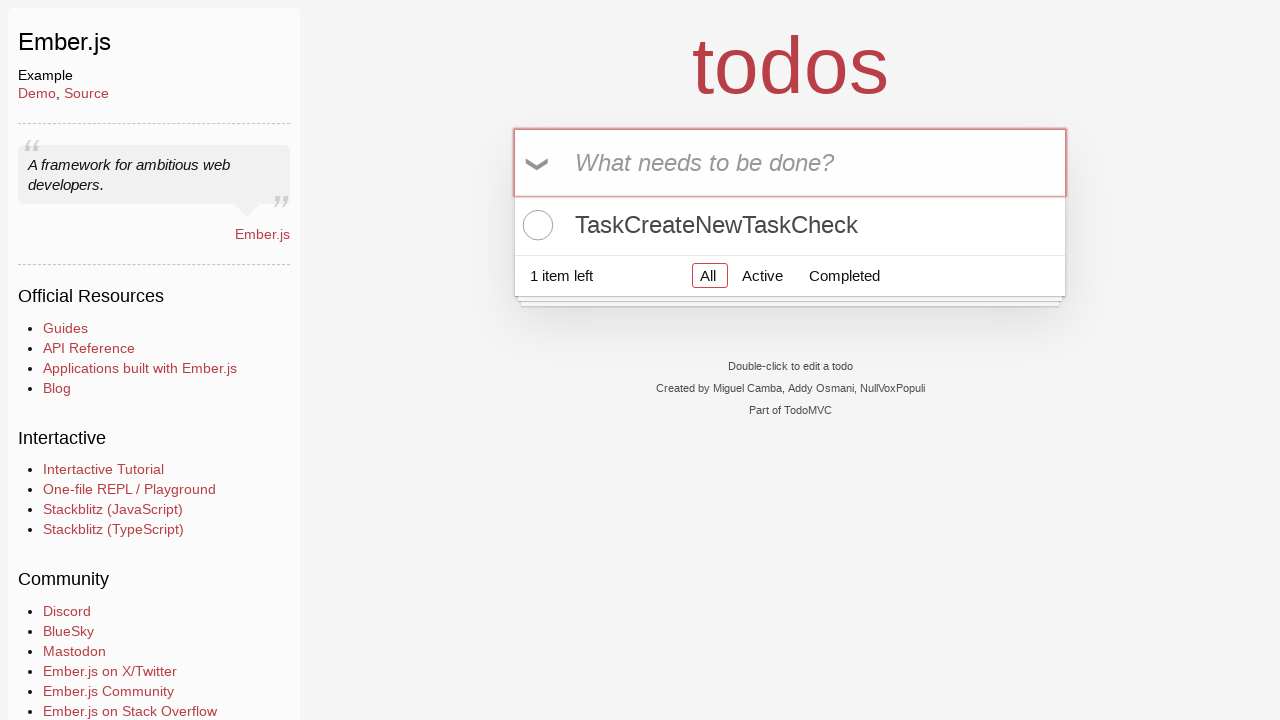

Hovered over task 'TaskCreateNewTaskCheck' to reveal delete button at (790, 225) on .todo-list li:has-text('TaskCreateNewTaskCheck')
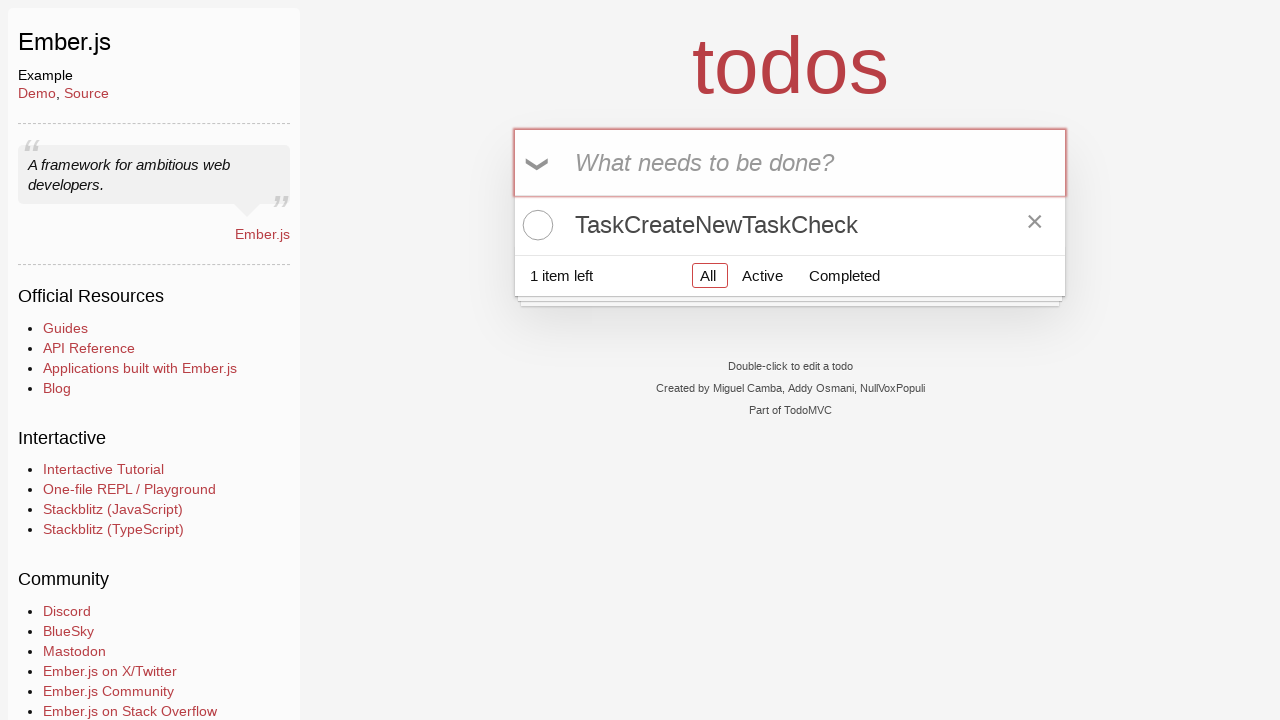

Clicked destroy button to delete task 'TaskCreateNewTaskCheck' at (1035, 225) on .todo-list li:has-text('TaskCreateNewTaskCheck') button.destroy
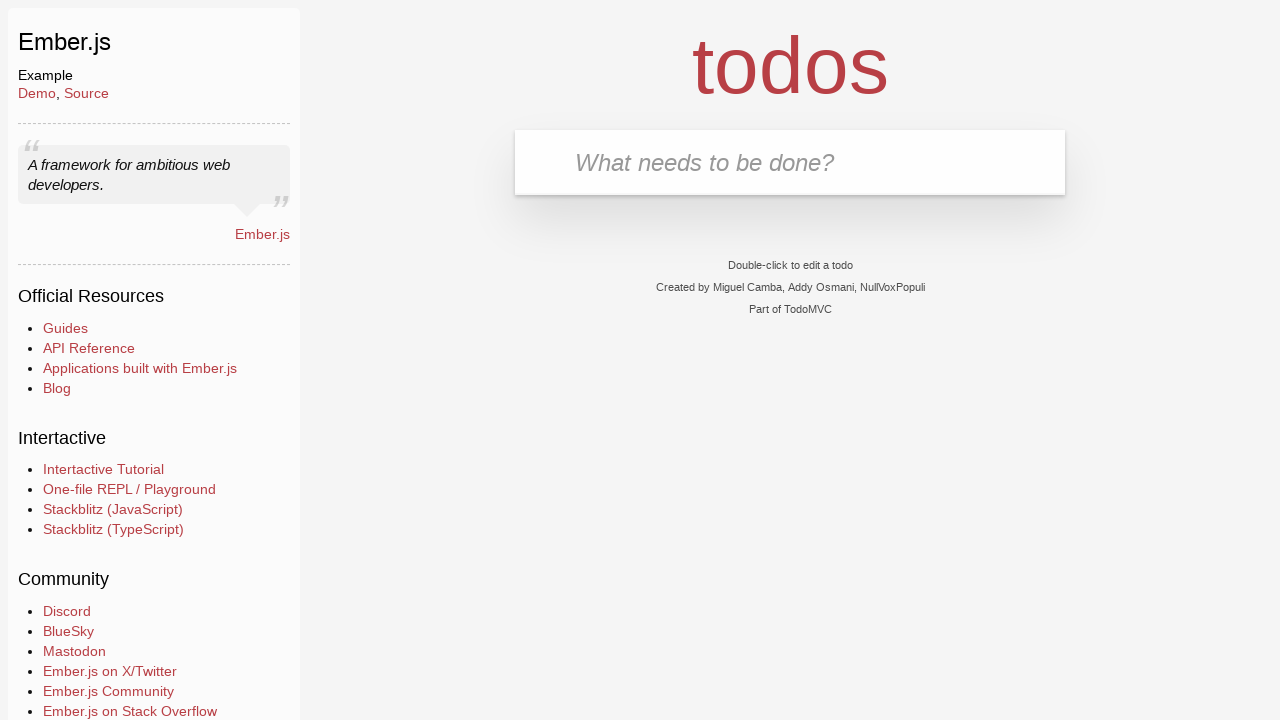

Confirmed task 'TaskCreateNewTaskCheck' was removed from the list
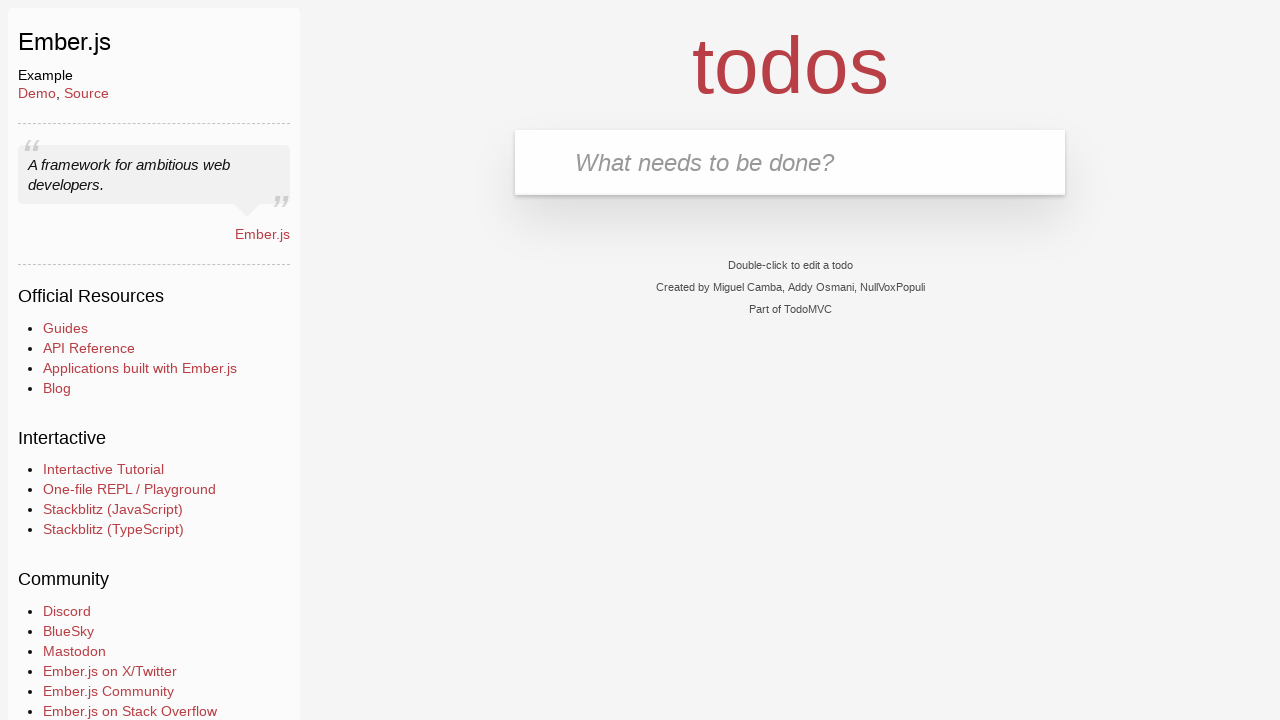

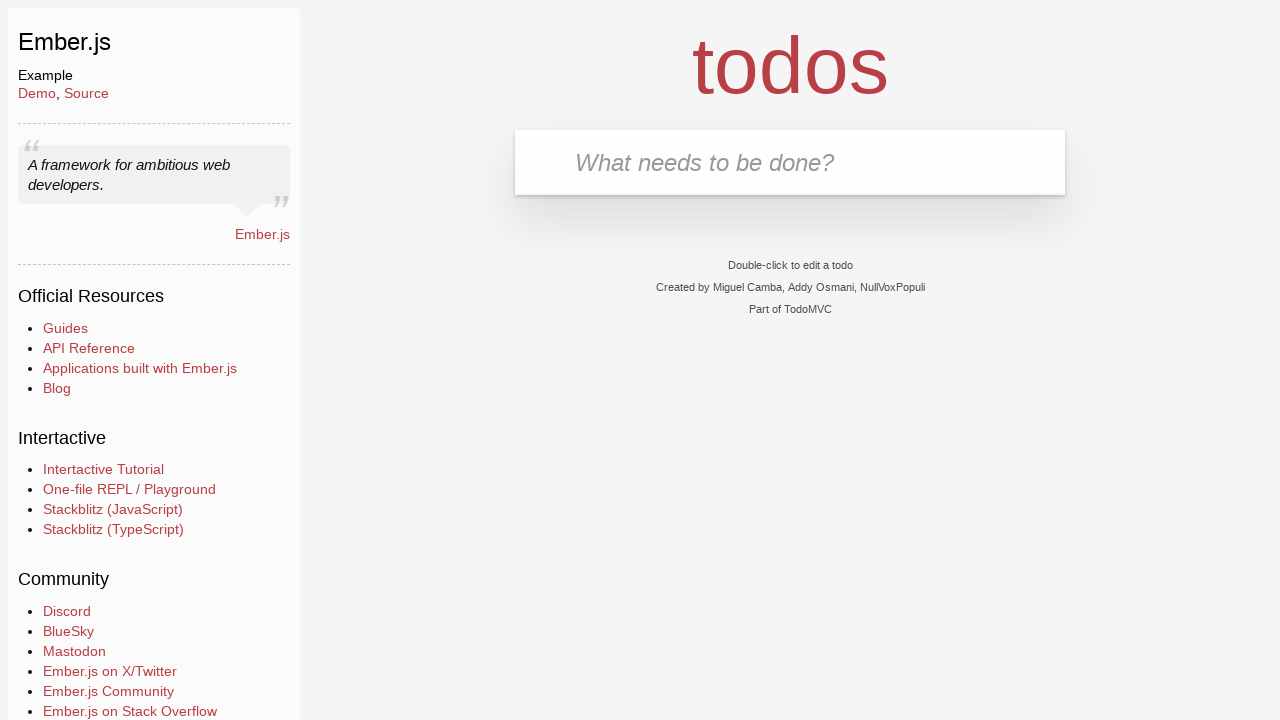